Checks if a specific image on the page is broken by verifying its naturalWidth attribute

Starting URL: https://demoqa.com/broken

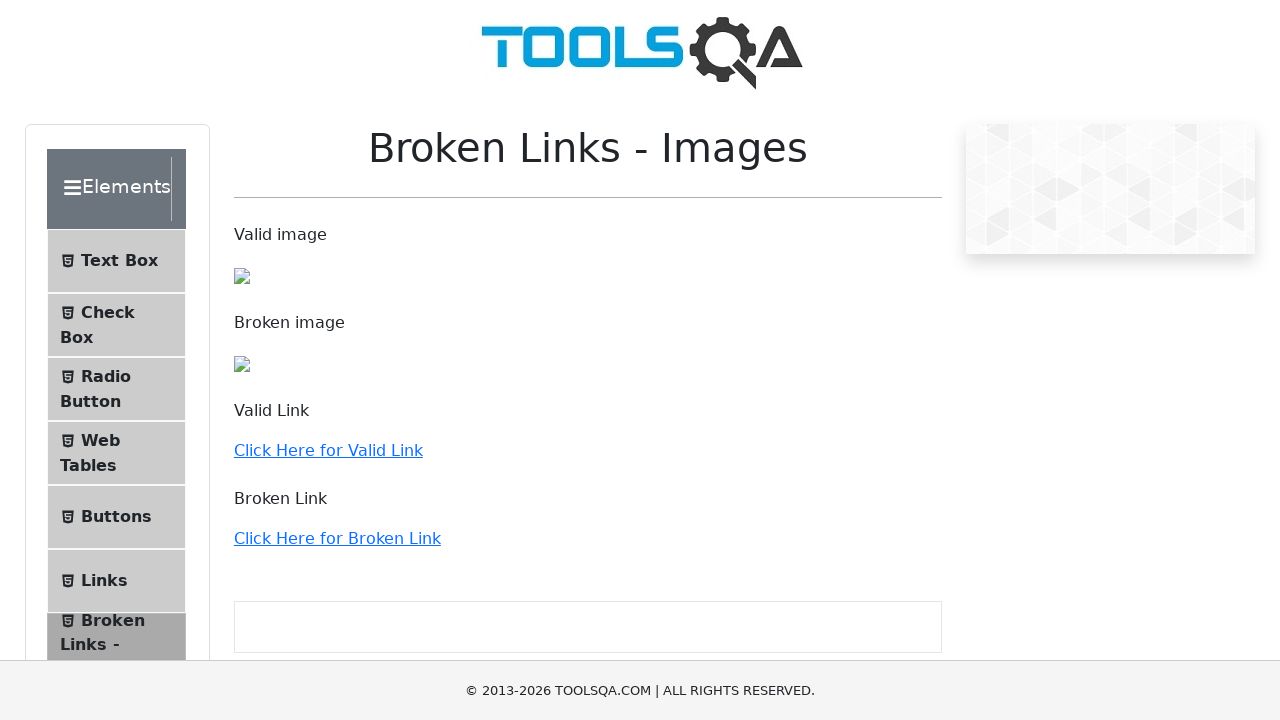

Navigated to https://demoqa.com/broken
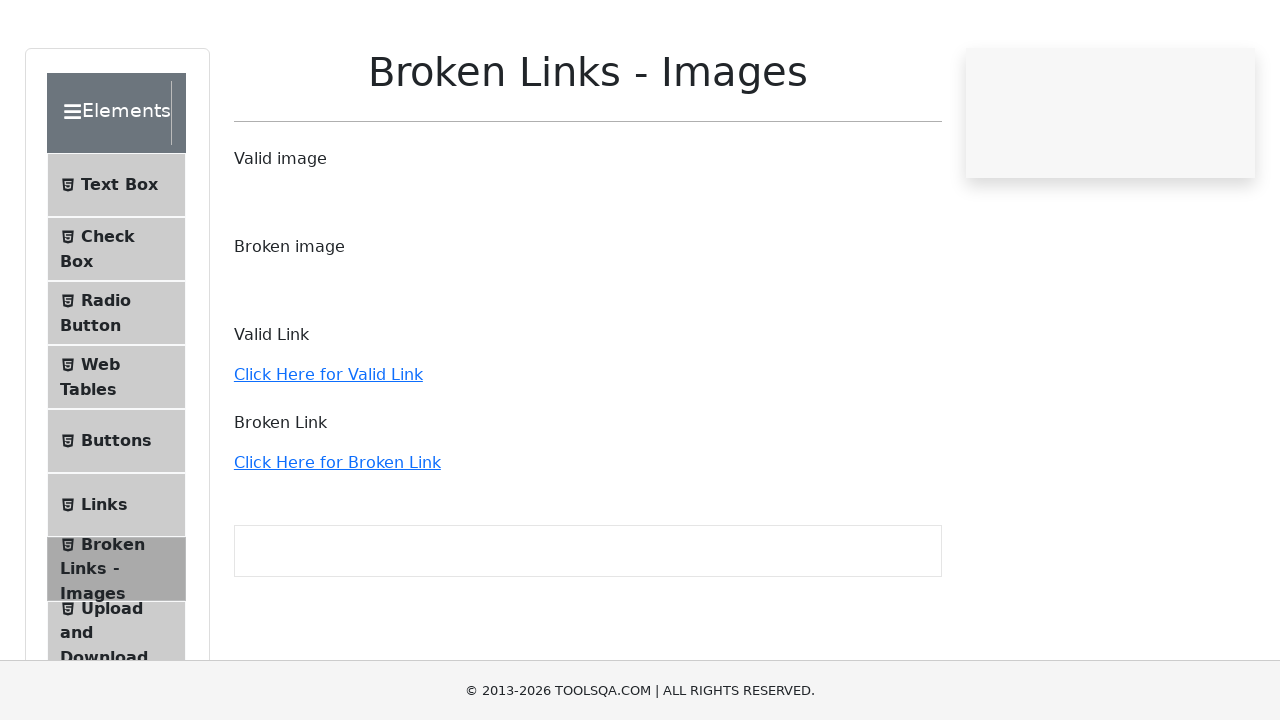

Located the second image element after 'Valid image' text
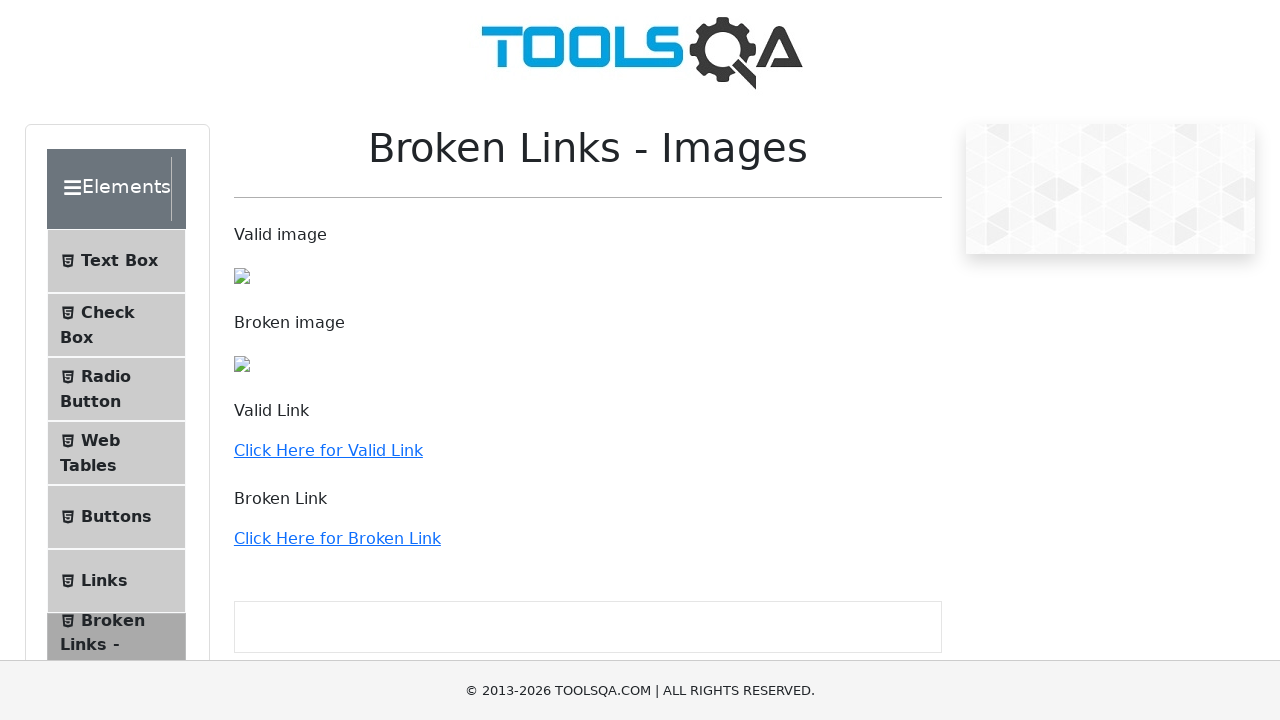

Retrieved naturalWidth attribute of the image element
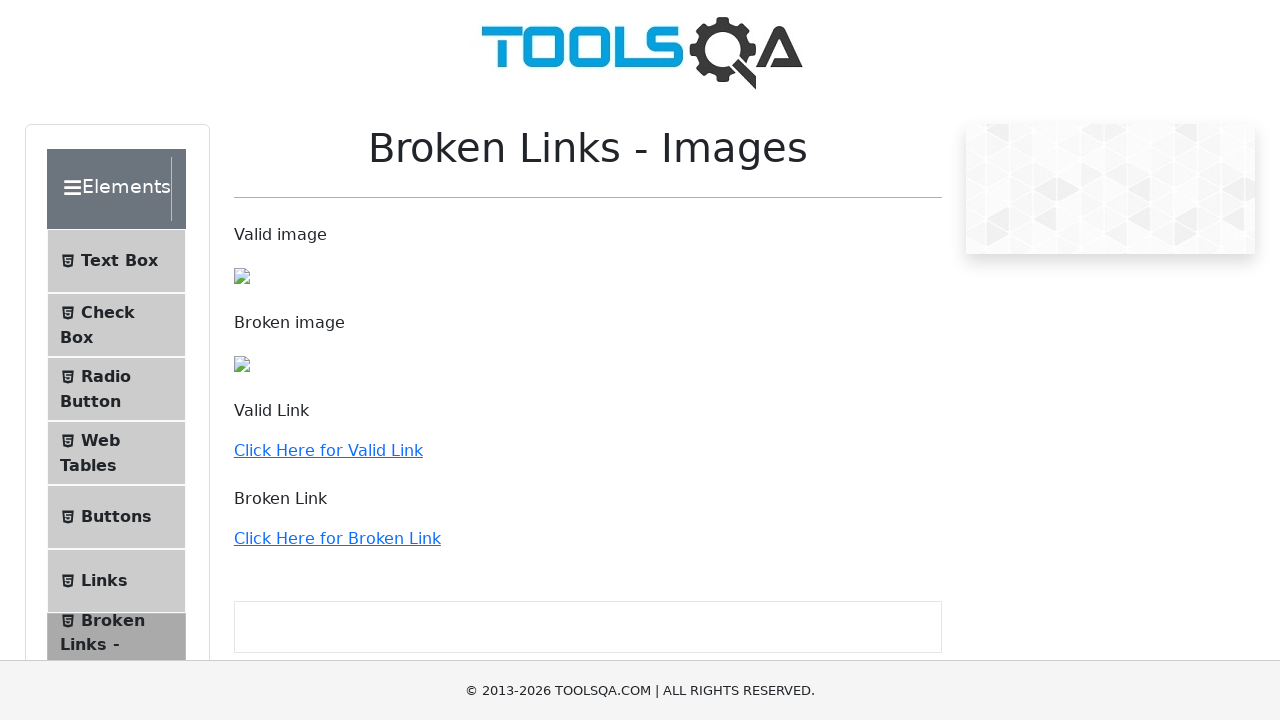

Verified that image is broken (naturalWidth = 0)
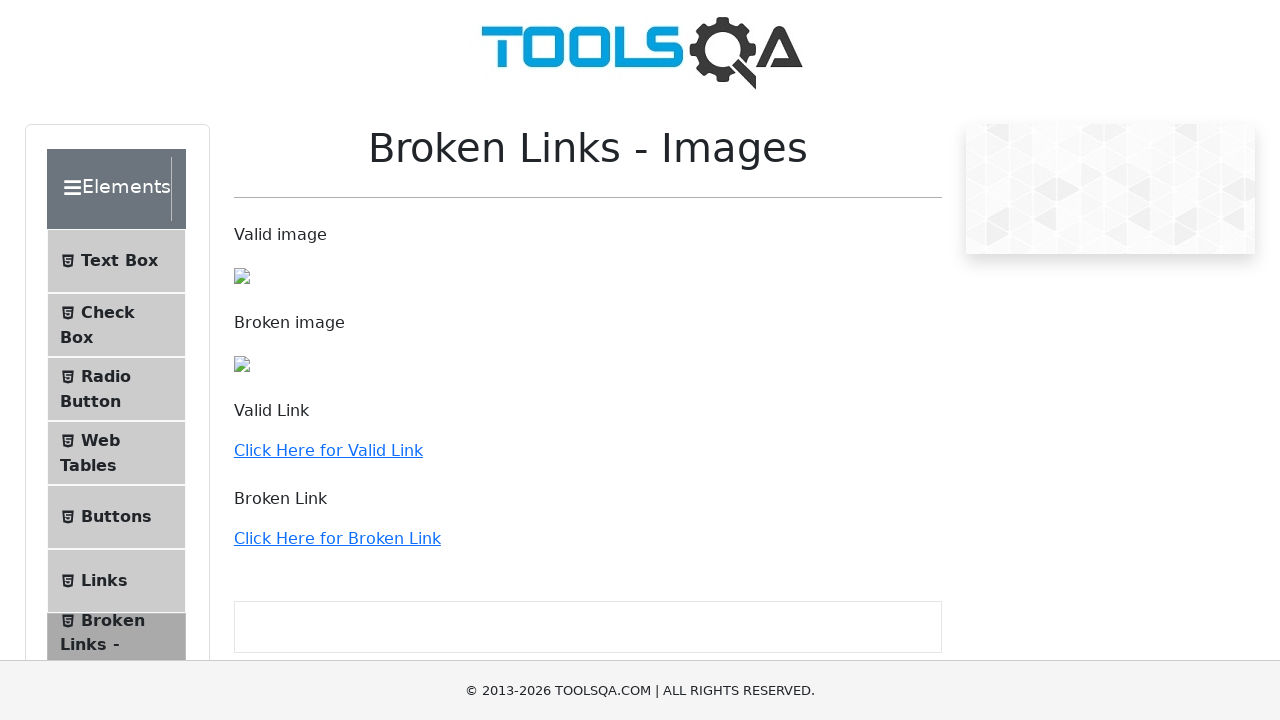

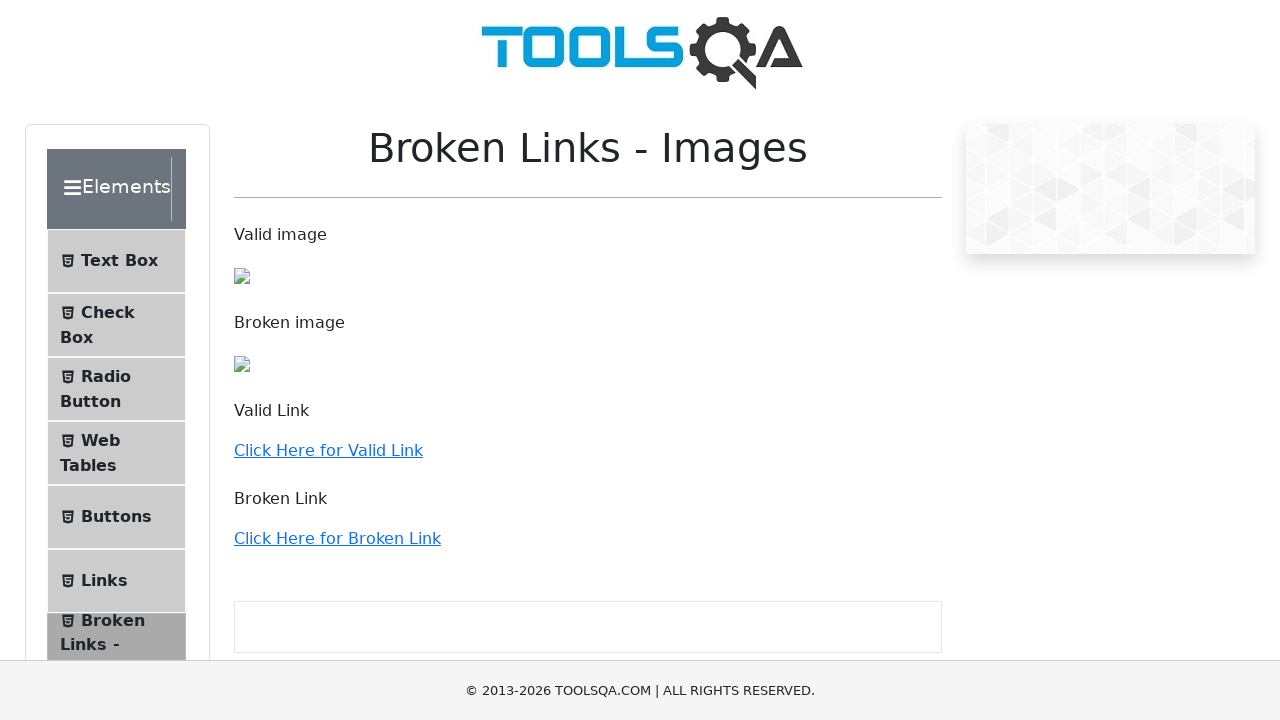